Tests checkbox handling by selecting specific checkboxes (Wednesday and Sunday) based on their ID attribute, then deselecting all currently selected checkboxes.

Starting URL: https://testautomationpractice.blogspot.com/

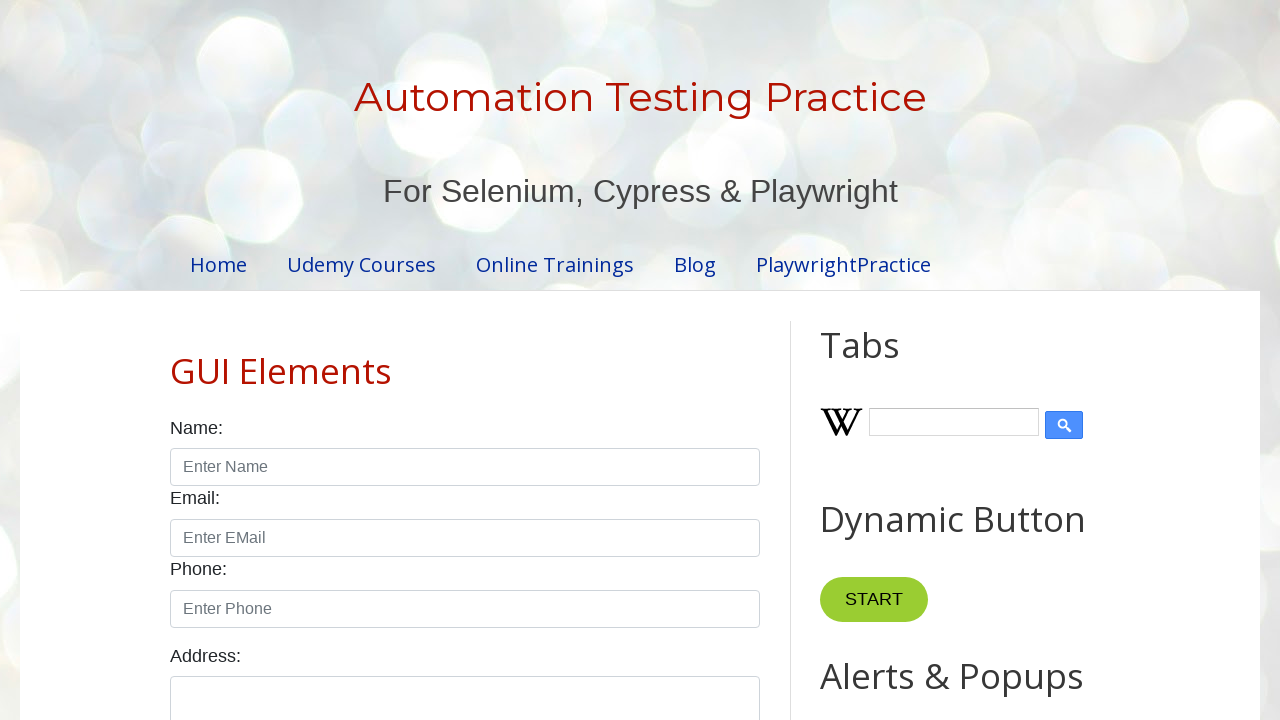

Located all checkboxes with form-check-input class
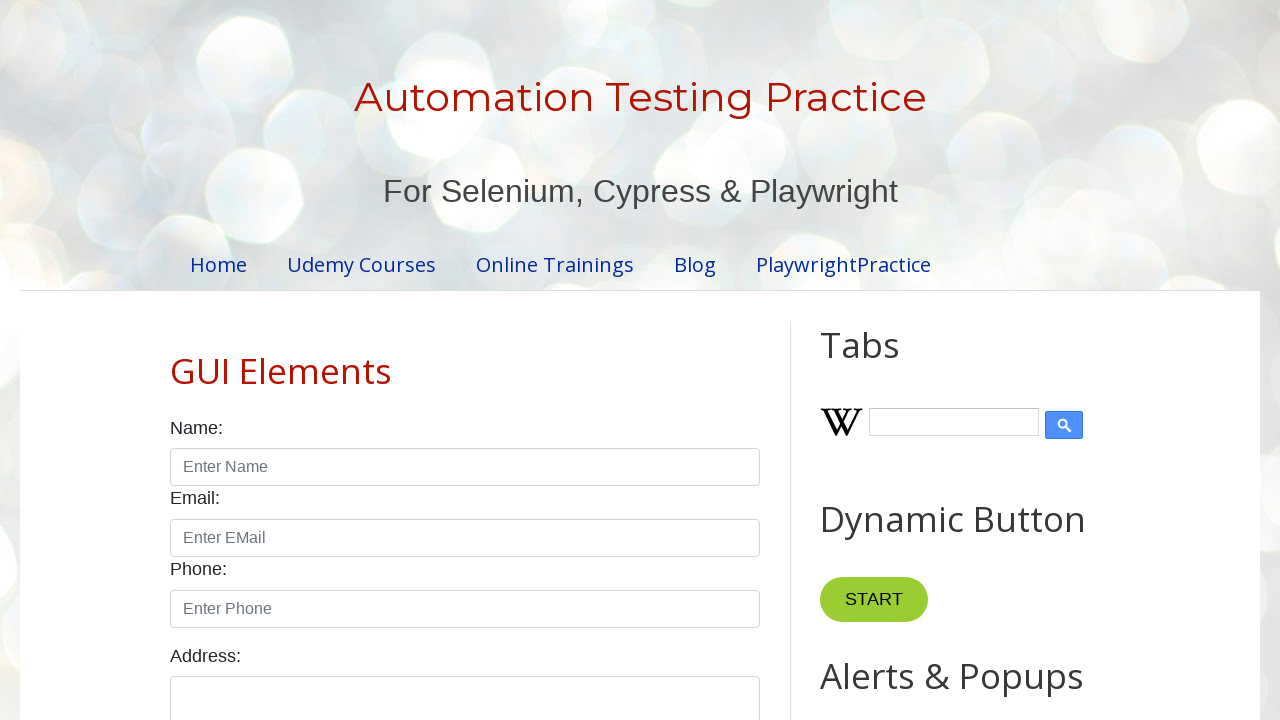

Counted 7 total checkboxes
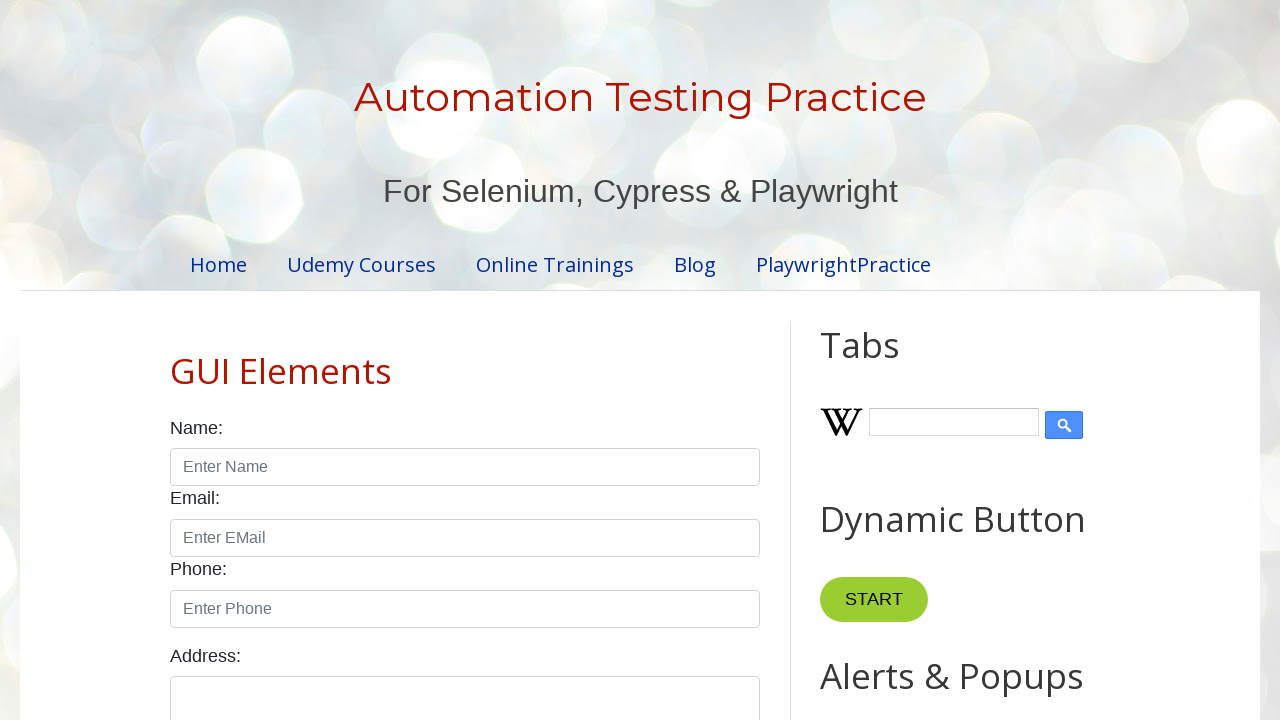

Retrieved ID attribute for checkbox 0: sunday
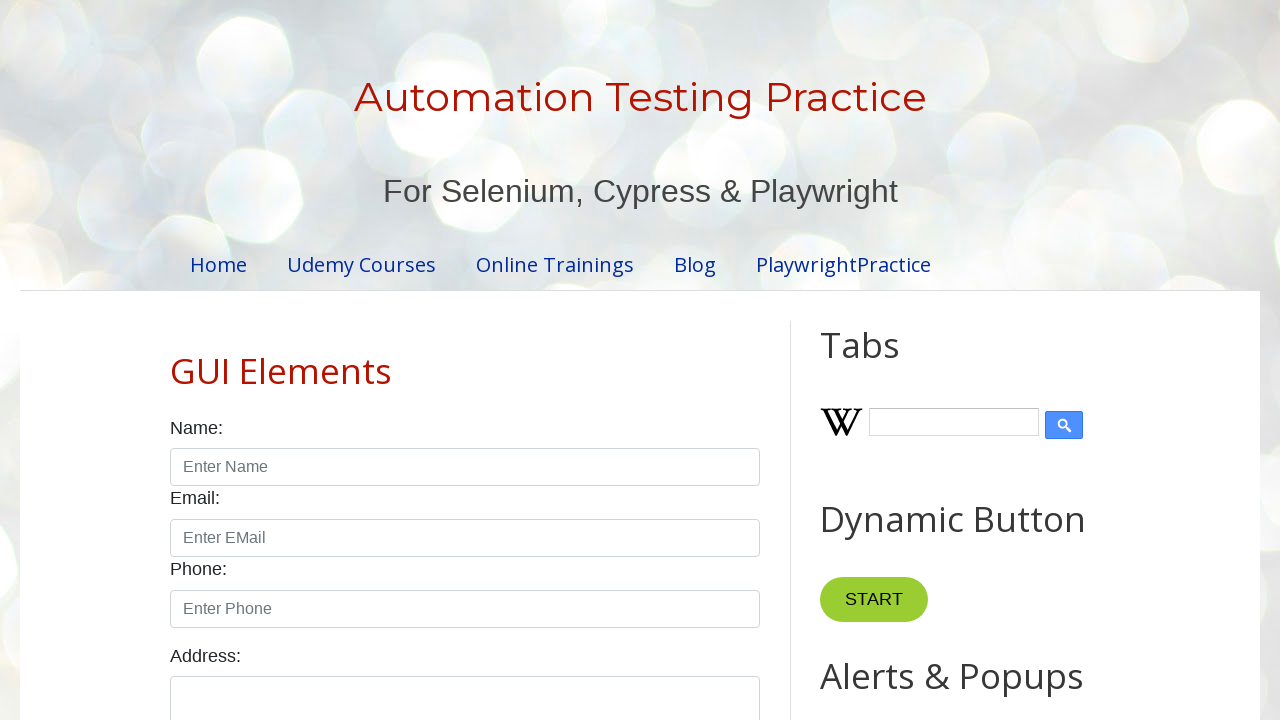

Selected checkbox with ID 'sunday' at (176, 360) on input.form-check-input[type='checkbox'] >> nth=0
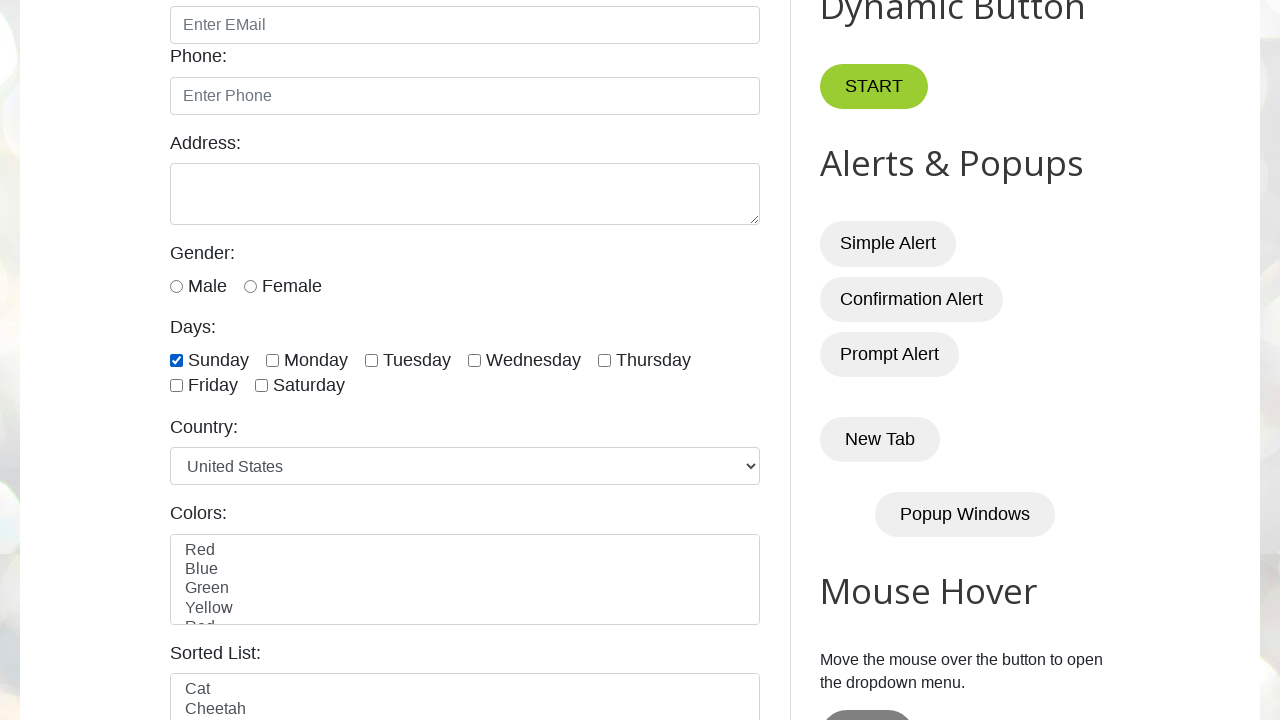

Retrieved ID attribute for checkbox 1: monday
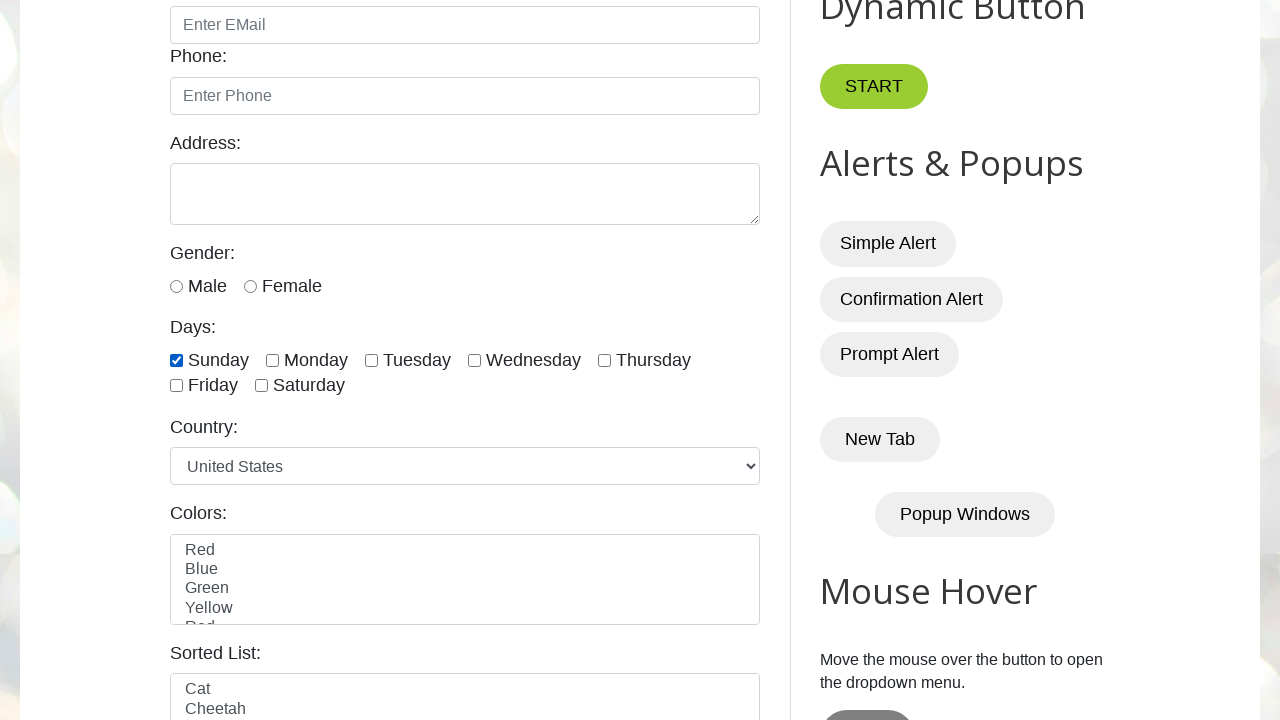

Retrieved ID attribute for checkbox 2: tuesday
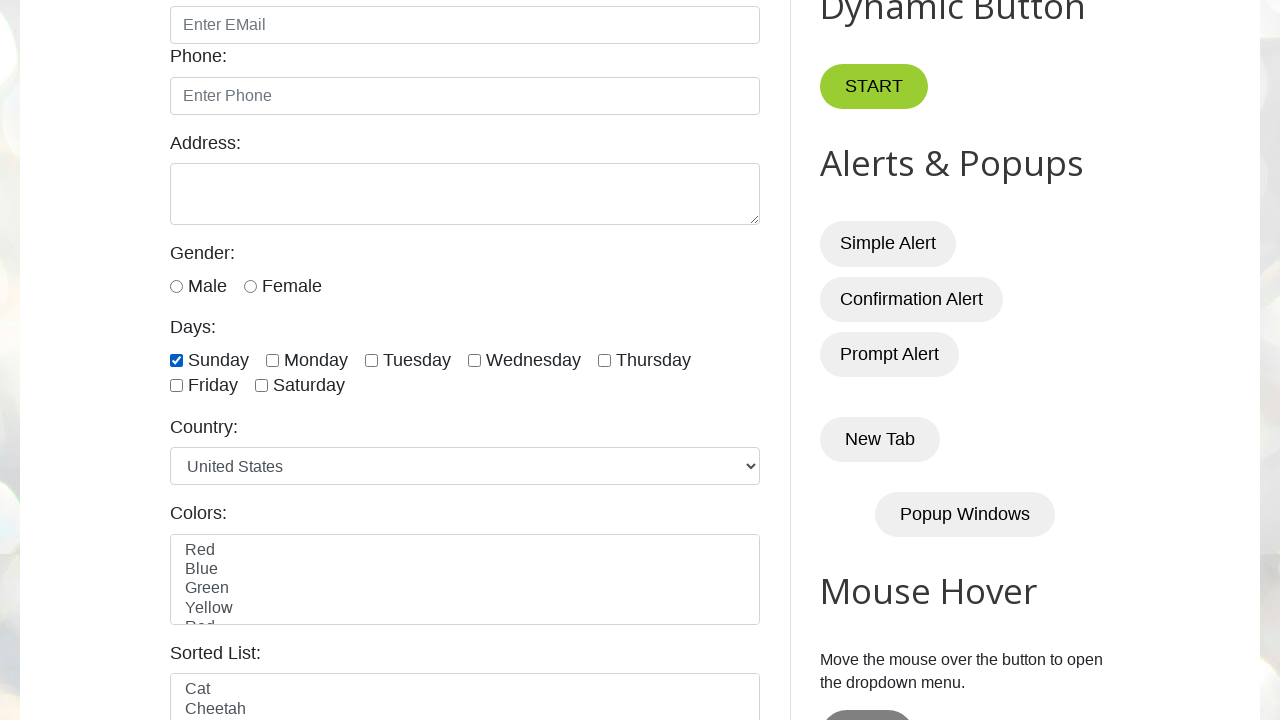

Retrieved ID attribute for checkbox 3: wednesday
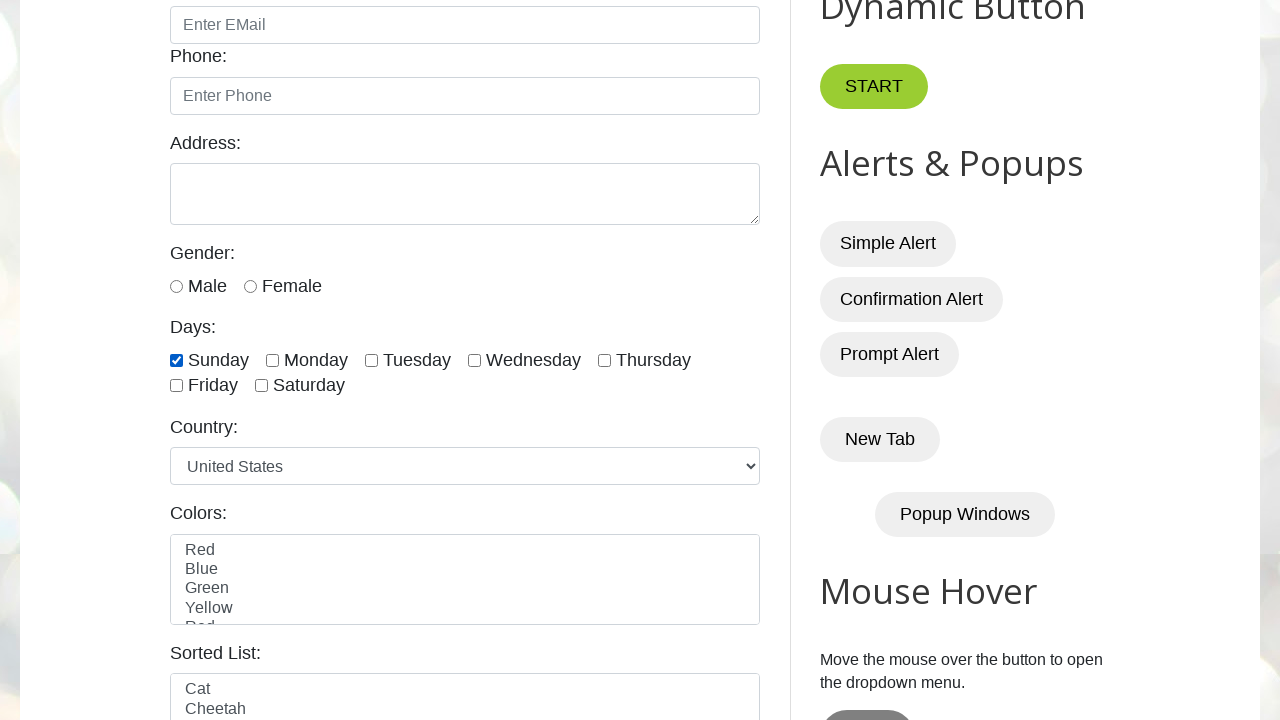

Selected checkbox with ID 'wednesday' at (474, 360) on input.form-check-input[type='checkbox'] >> nth=3
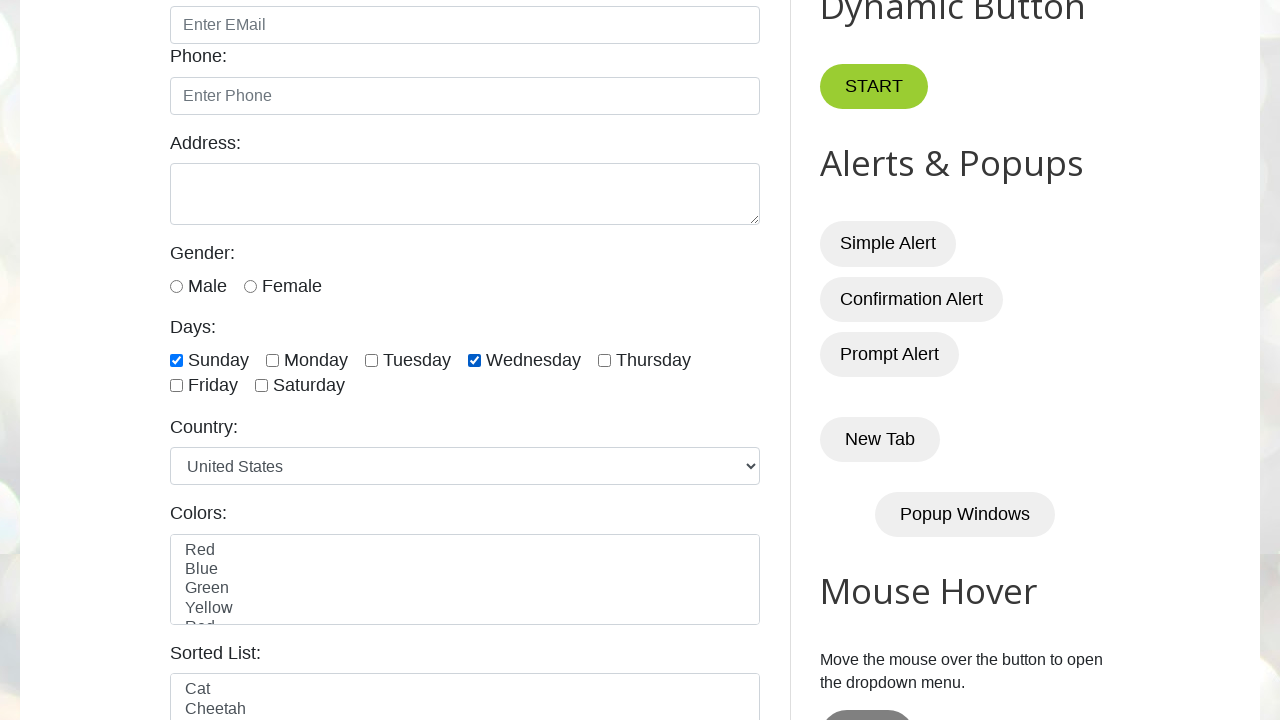

Retrieved ID attribute for checkbox 4: thursday
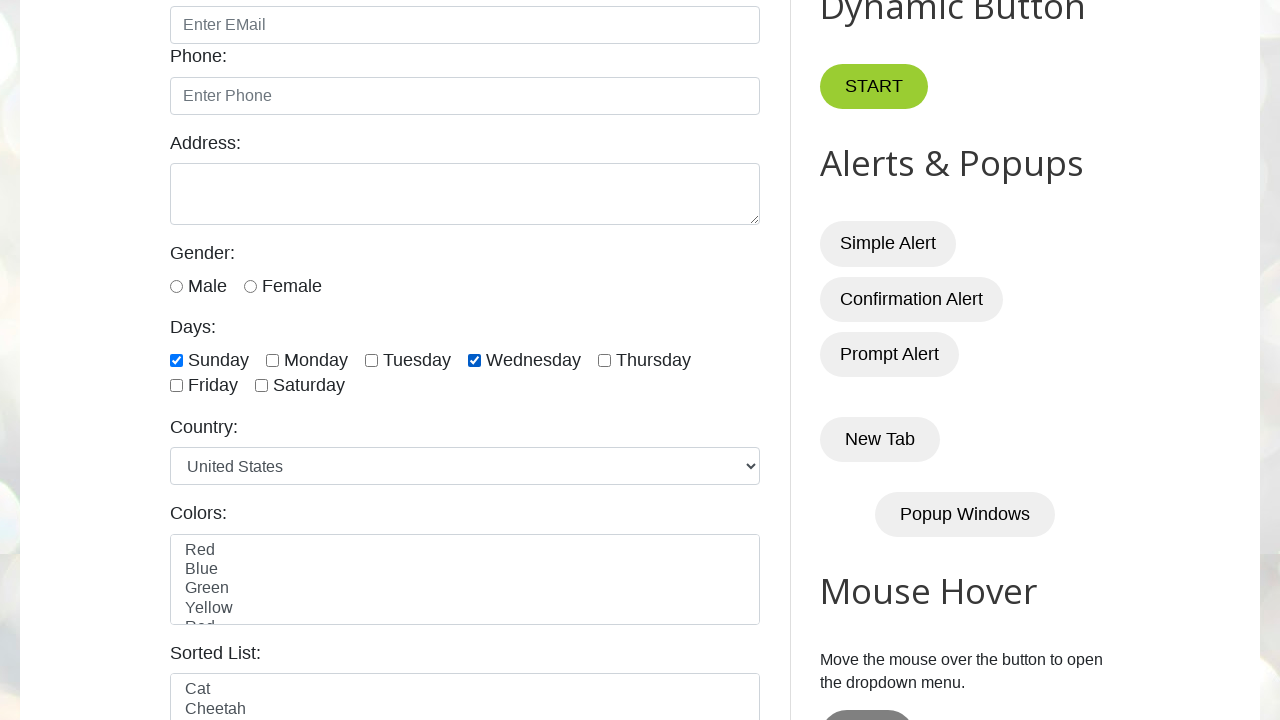

Retrieved ID attribute for checkbox 5: friday
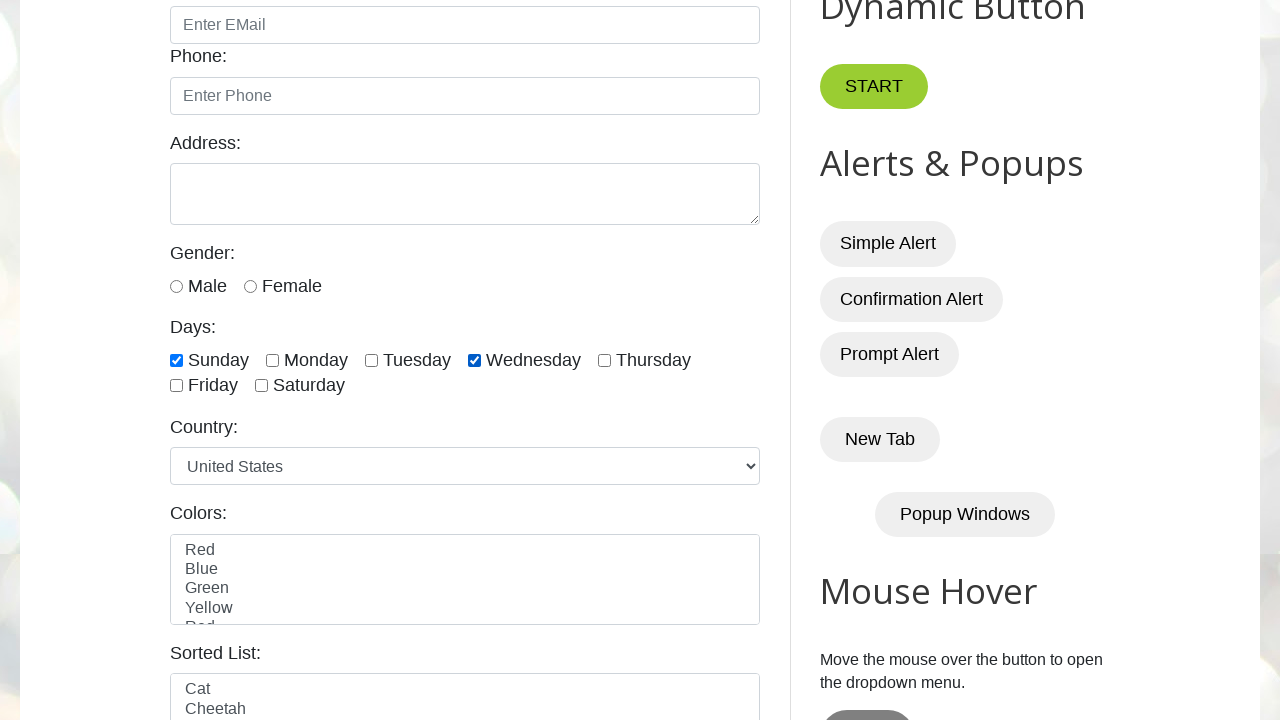

Retrieved ID attribute for checkbox 6: saturday
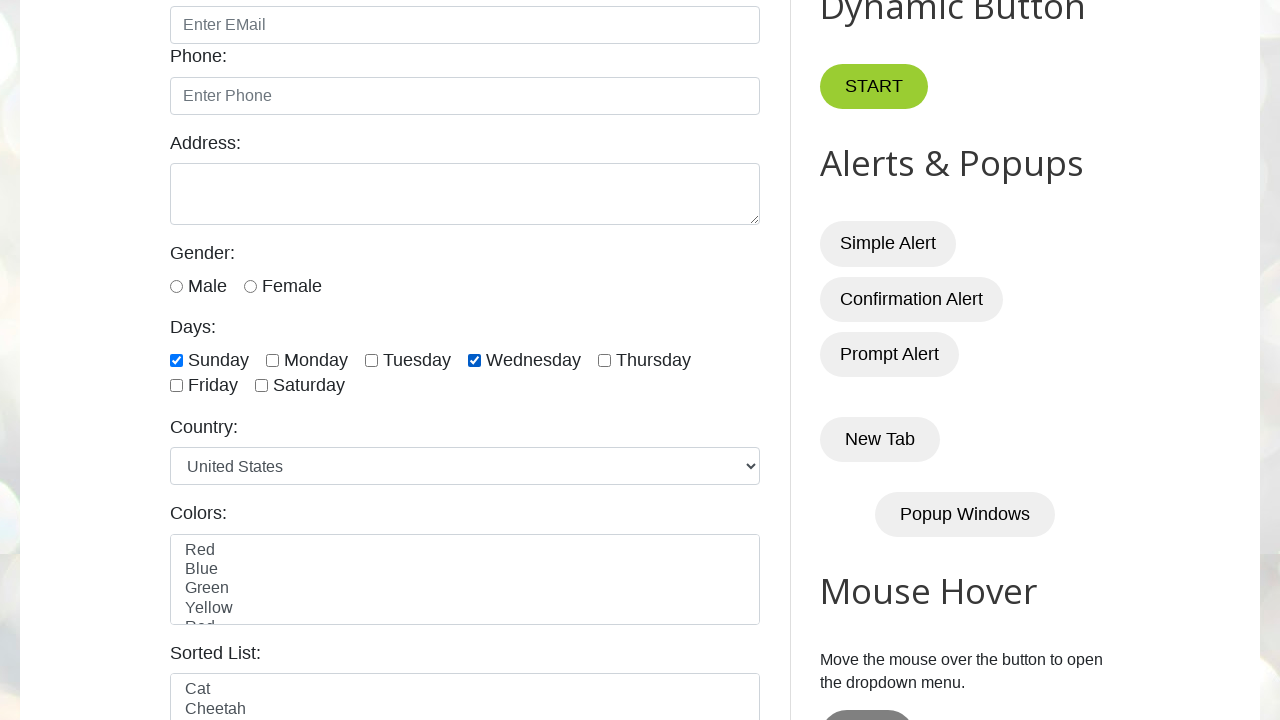

Waited 1000ms to observe checkbox selections
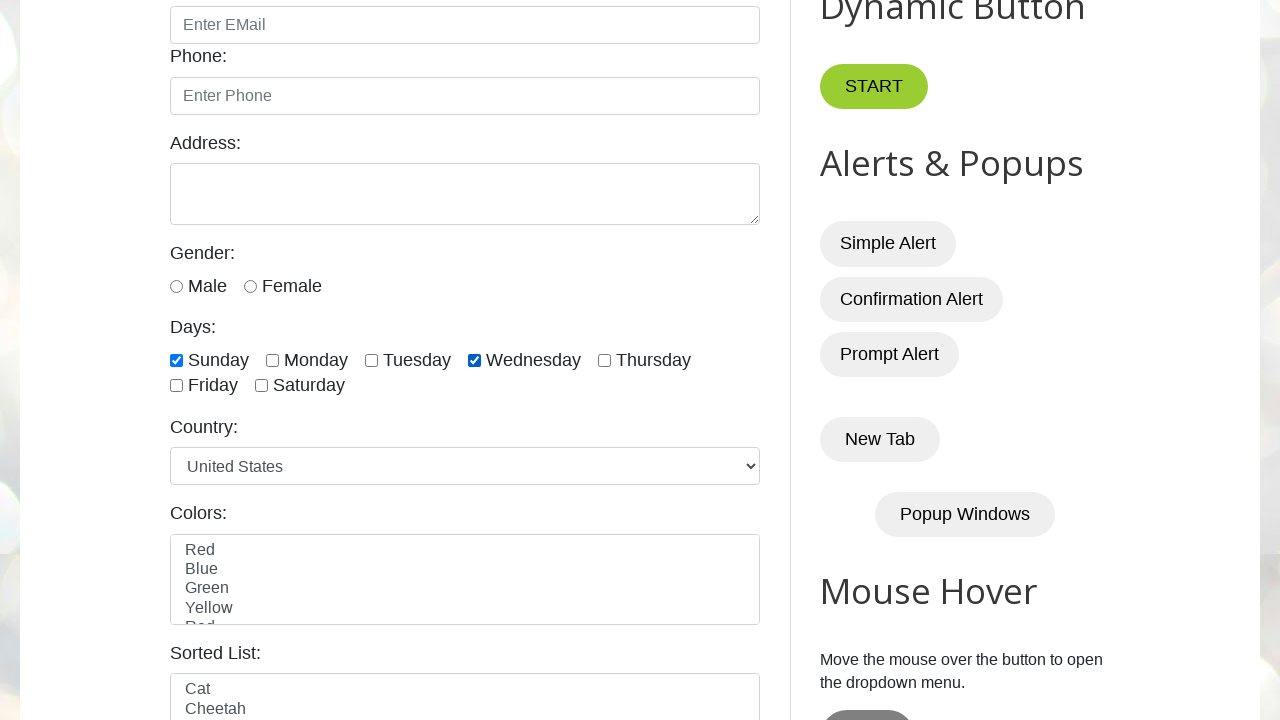

Deselected checkbox at index 0 at (176, 360) on input.form-check-input[type='checkbox'] >> nth=0
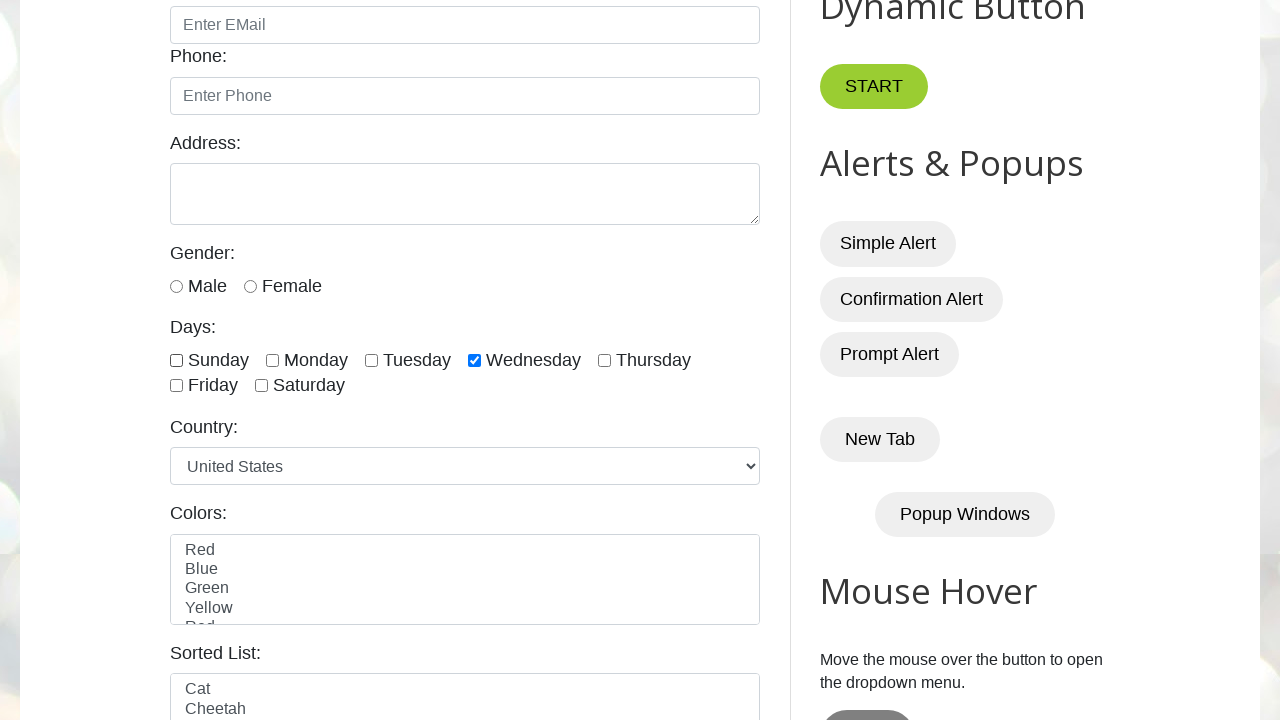

Deselected checkbox at index 3 at (474, 360) on input.form-check-input[type='checkbox'] >> nth=3
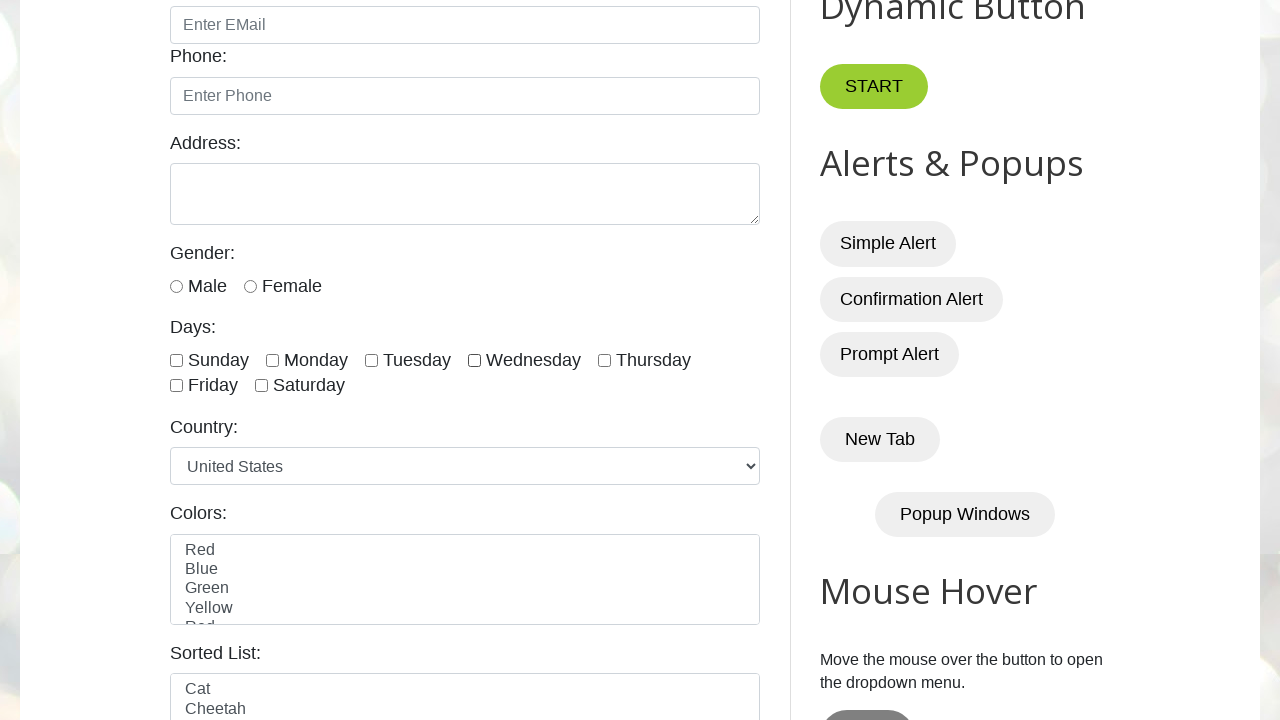

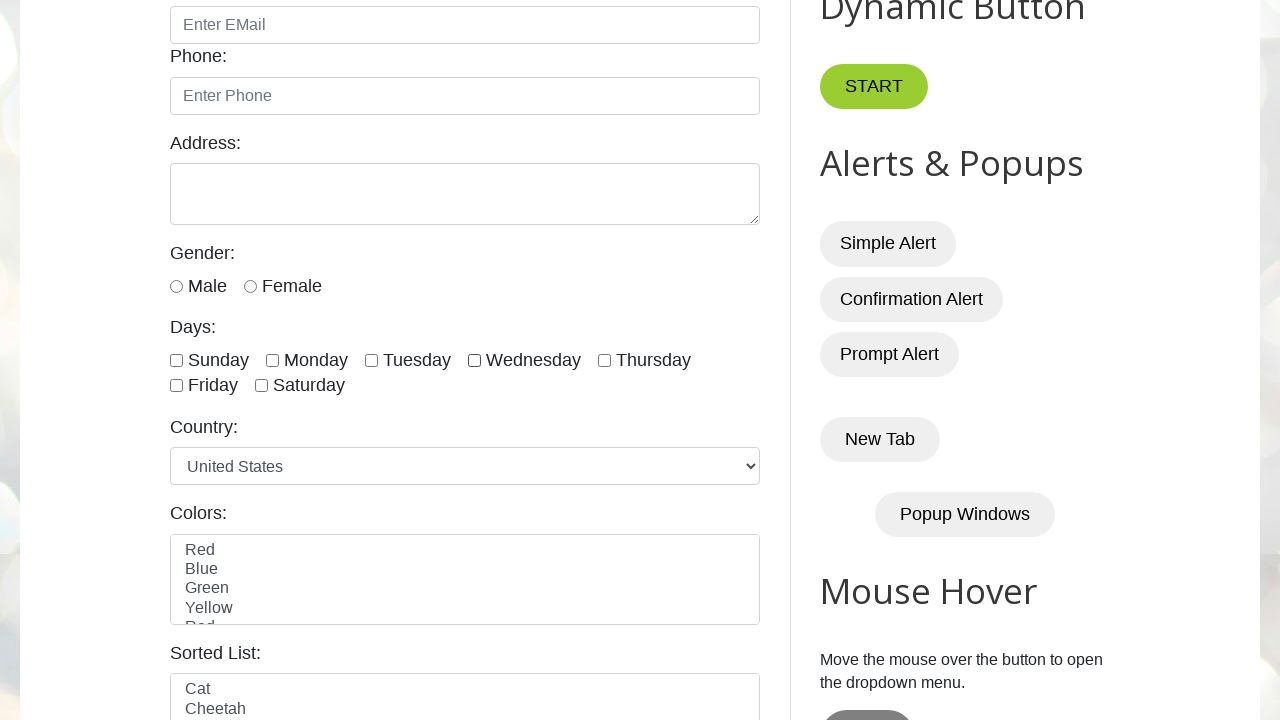